Tests JavaScript confirm dialog by clicking a button to trigger a confirm dialog, dismissing it, and verifying the result

Starting URL: https://the-internet.herokuapp.com/javascript_alerts

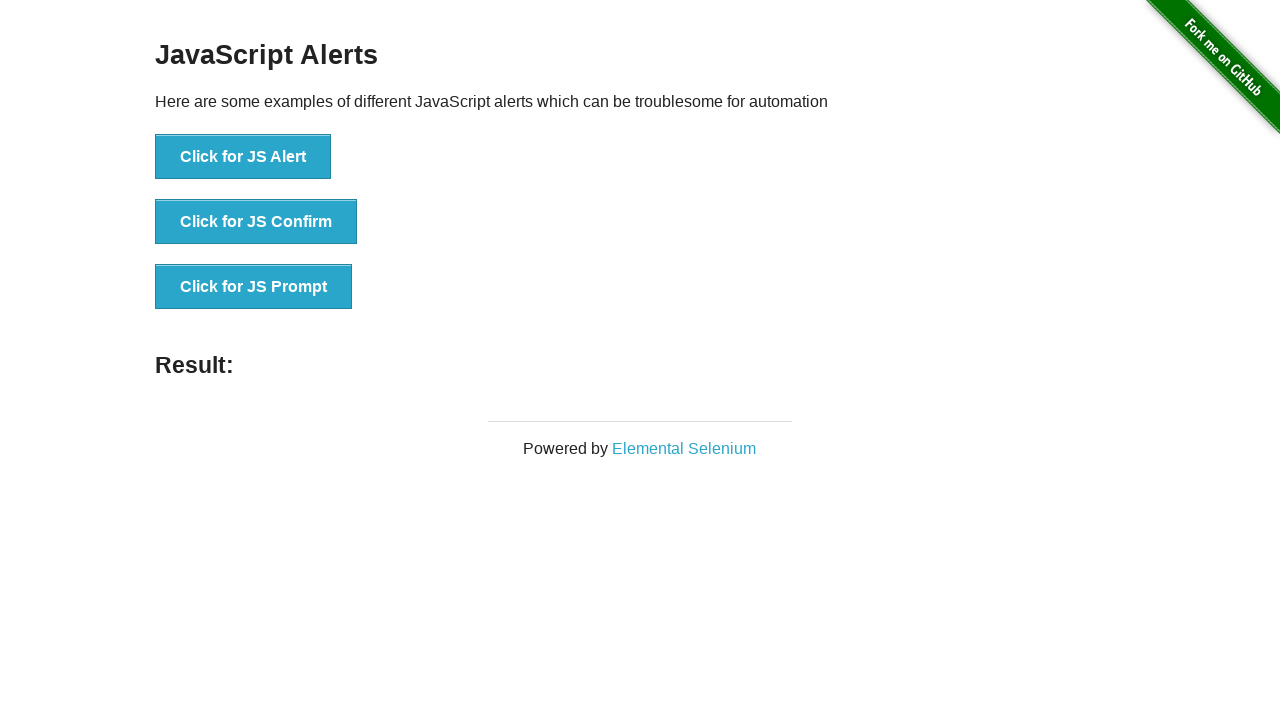

Set up dialog handler to dismiss confirm dialogs
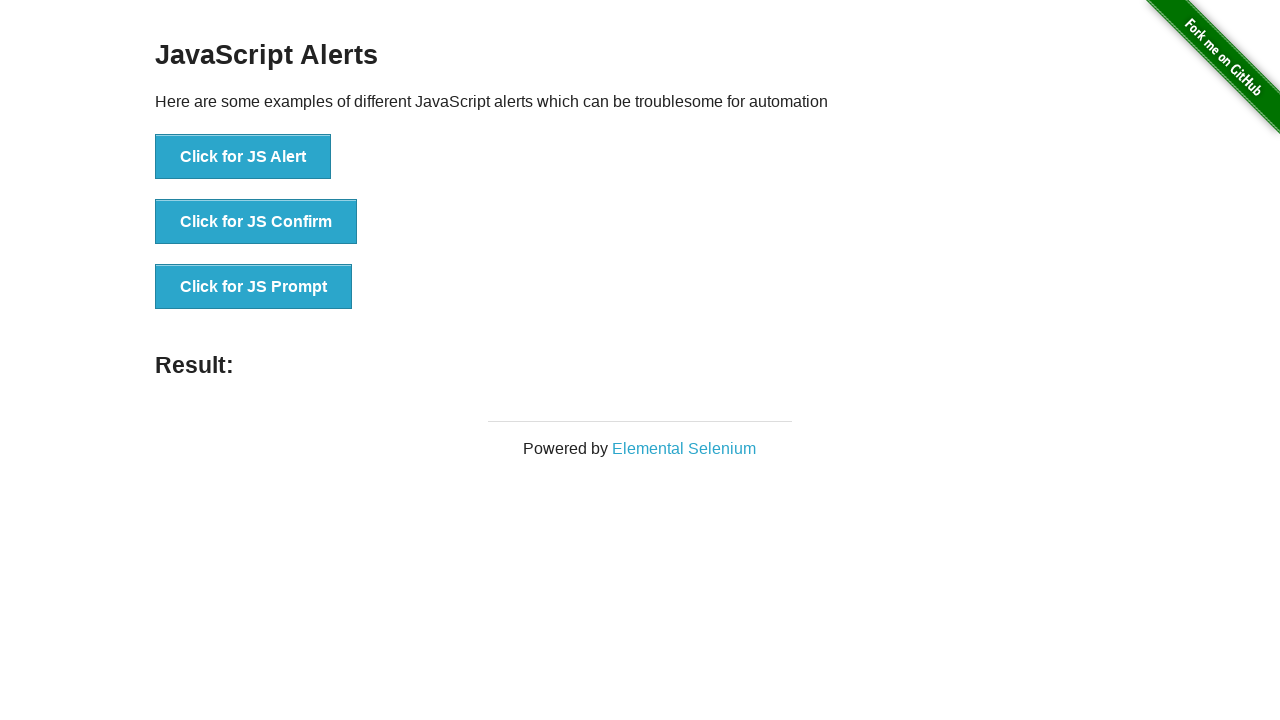

Clicked button to trigger JavaScript confirm dialog at (256, 222) on xpath=//*[contains(text(),'Click for JS Confirm')]
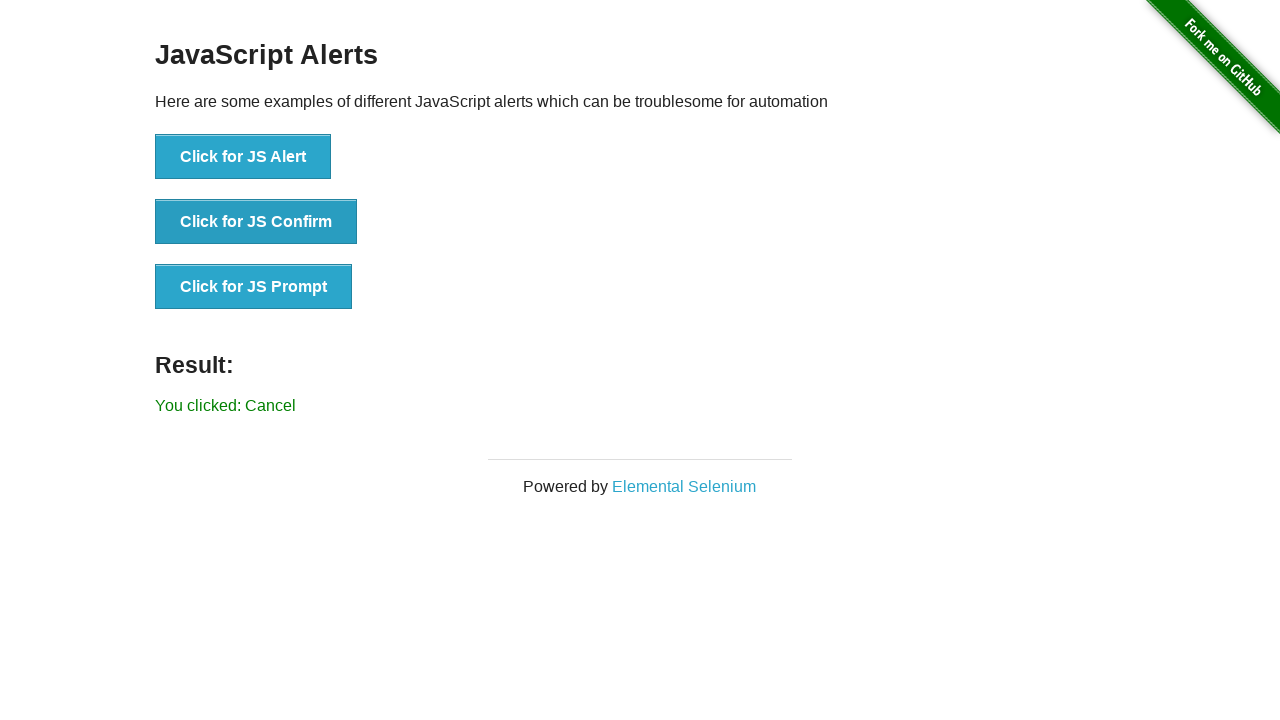

Retrieved result text from page
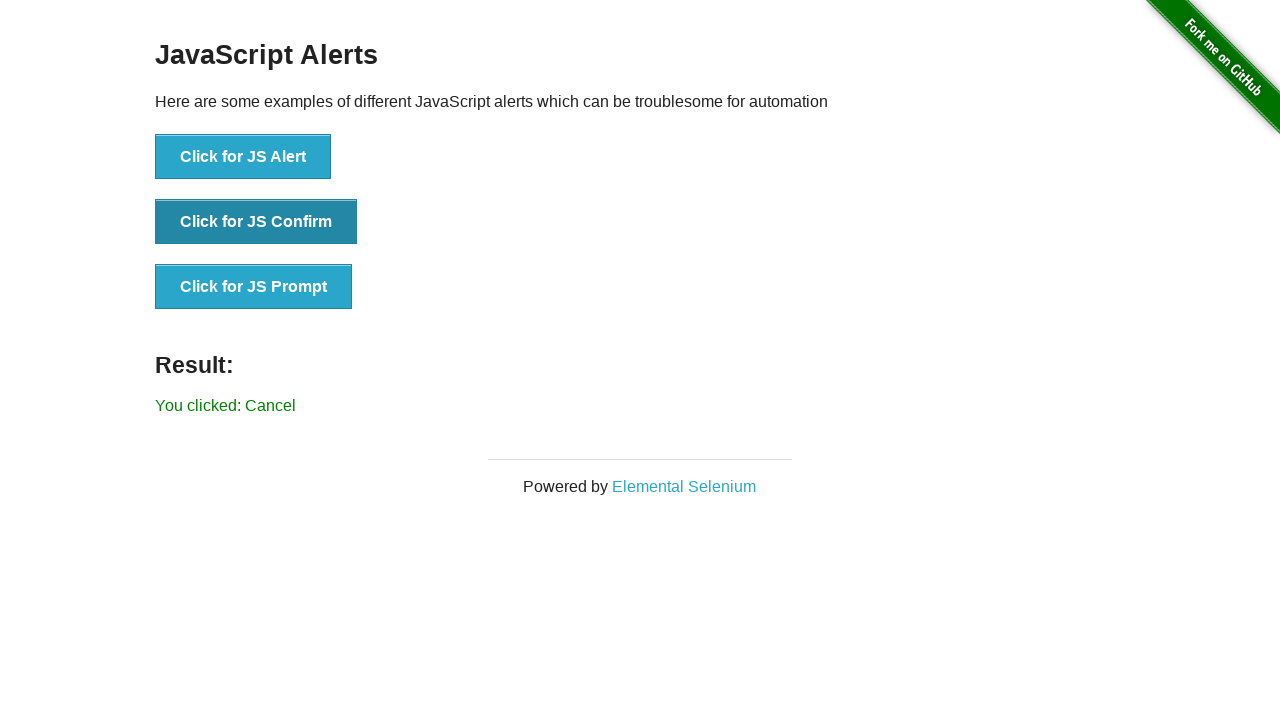

Verified that result text does not contain 'successfully' after dismissing confirm dialog
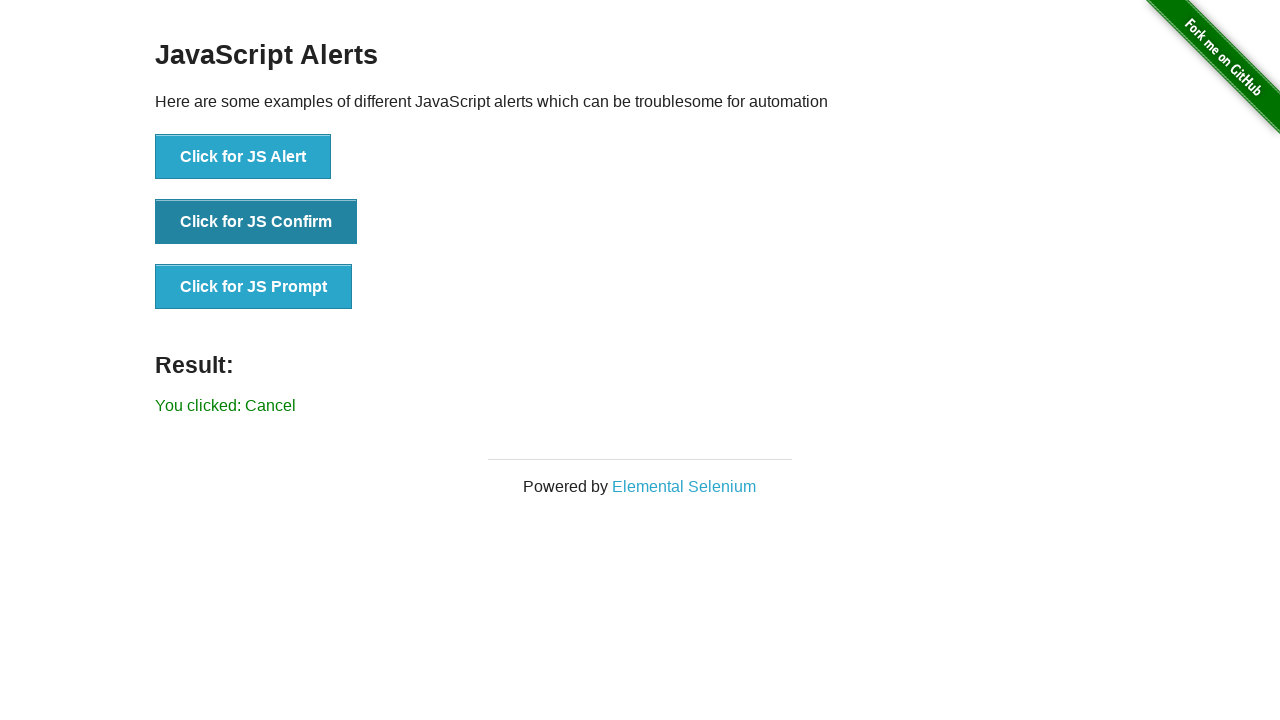

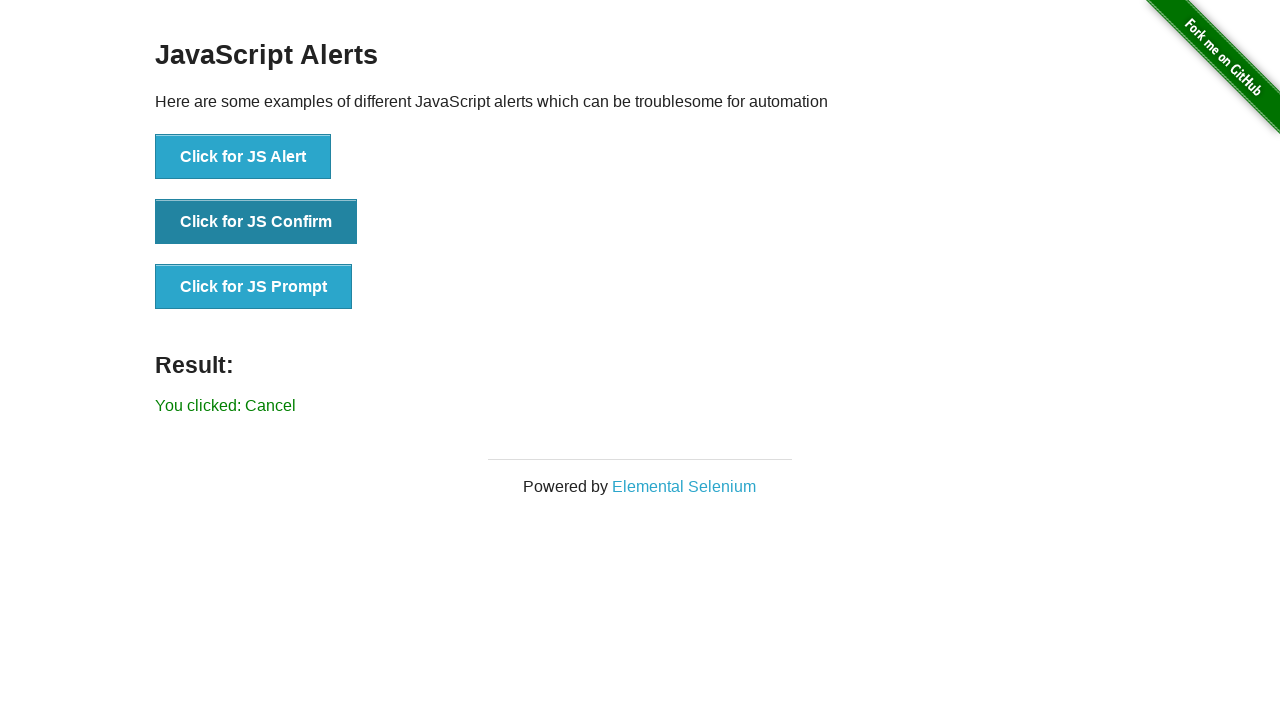